Tests radio button functionality on a practice page by clicking on radio buttons and verifying their selection states

Starting URL: https://www.leafground.com/radio.xhtml

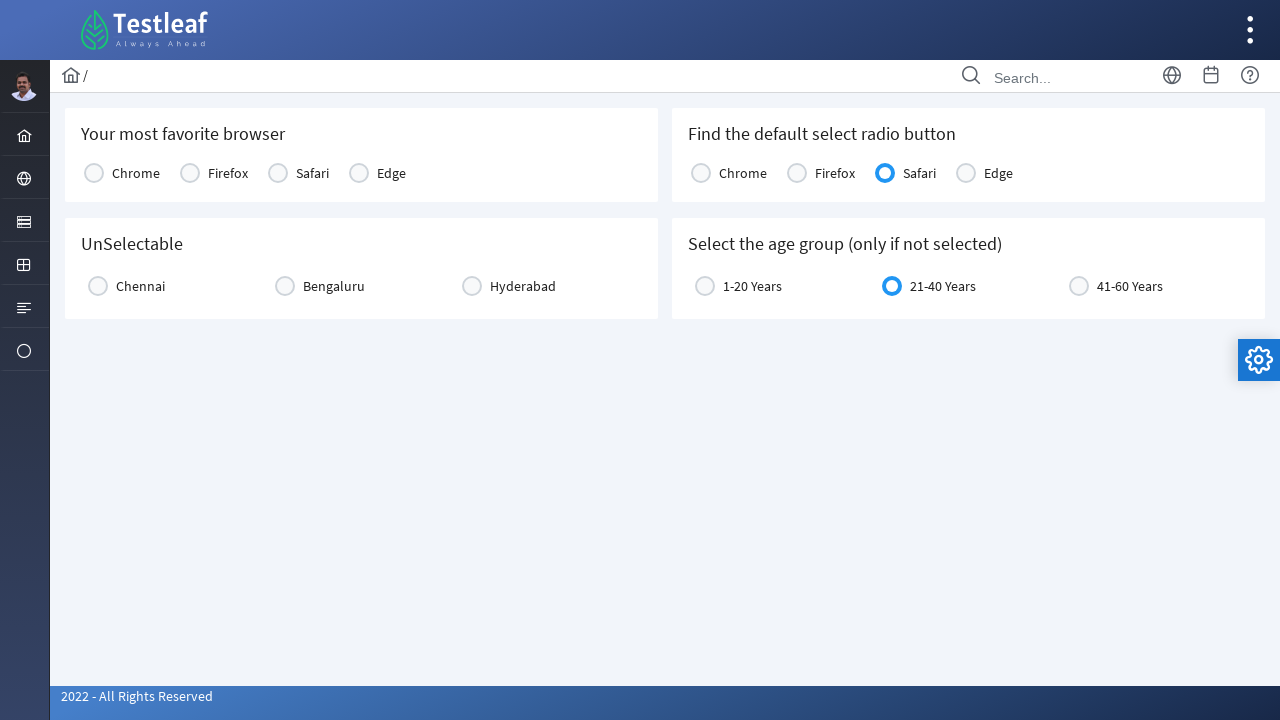

Clicked Chrome radio button (first click) at (136, 173) on xpath=(//label[text()='Chrome'])[1]
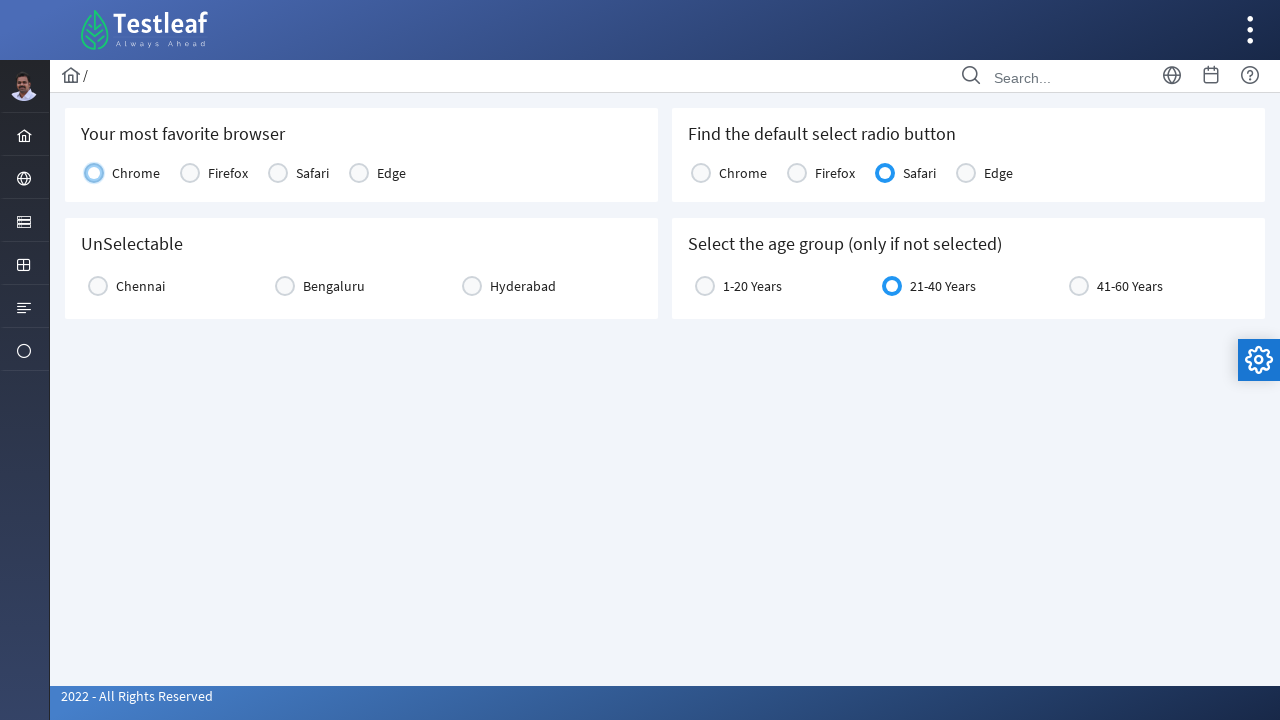

Clicked Chrome radio button (second click to test toggle behavior) at (136, 173) on xpath=(//label[text()='Chrome'])[1]
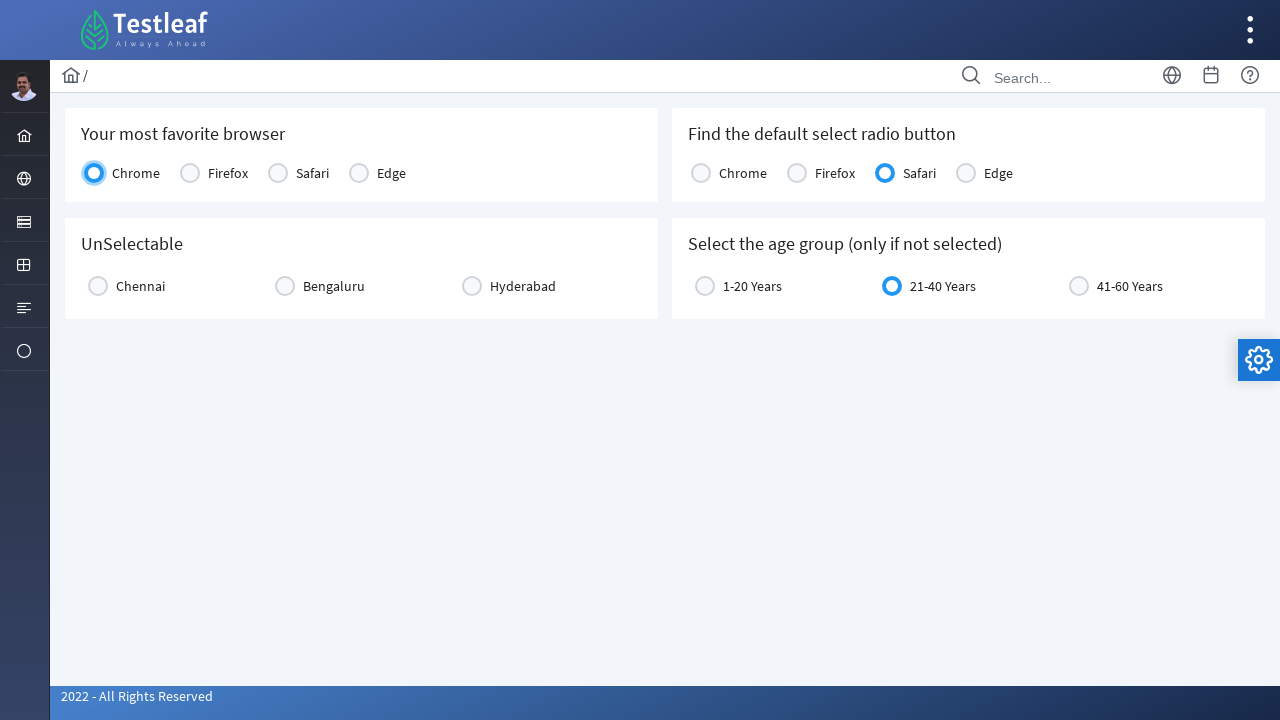

Safari radio button became visible
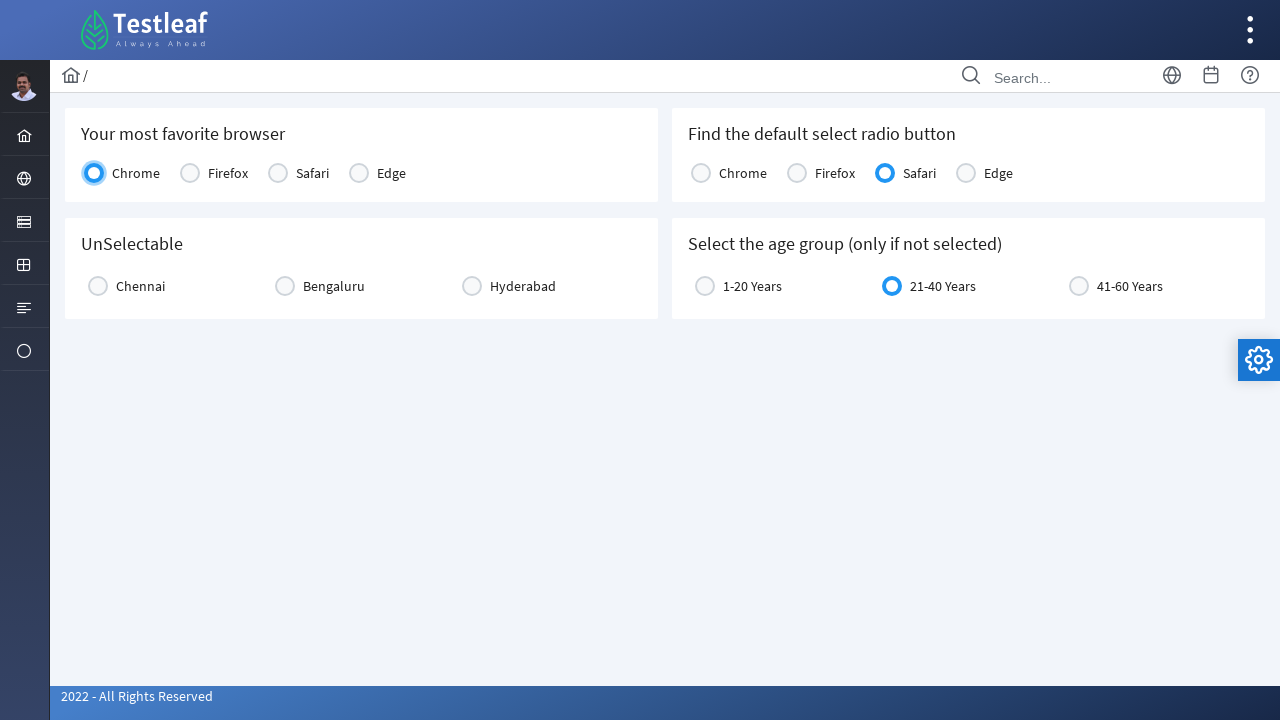

Age range radio button (21-40 Years) became visible
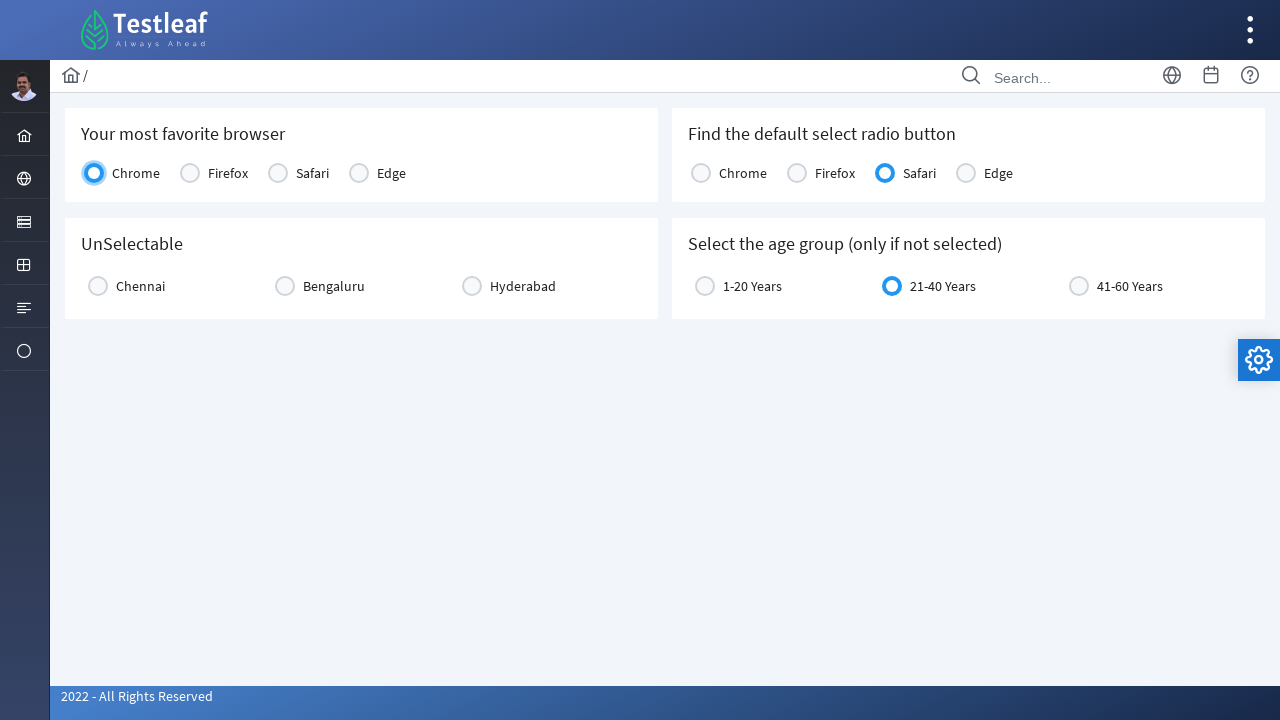

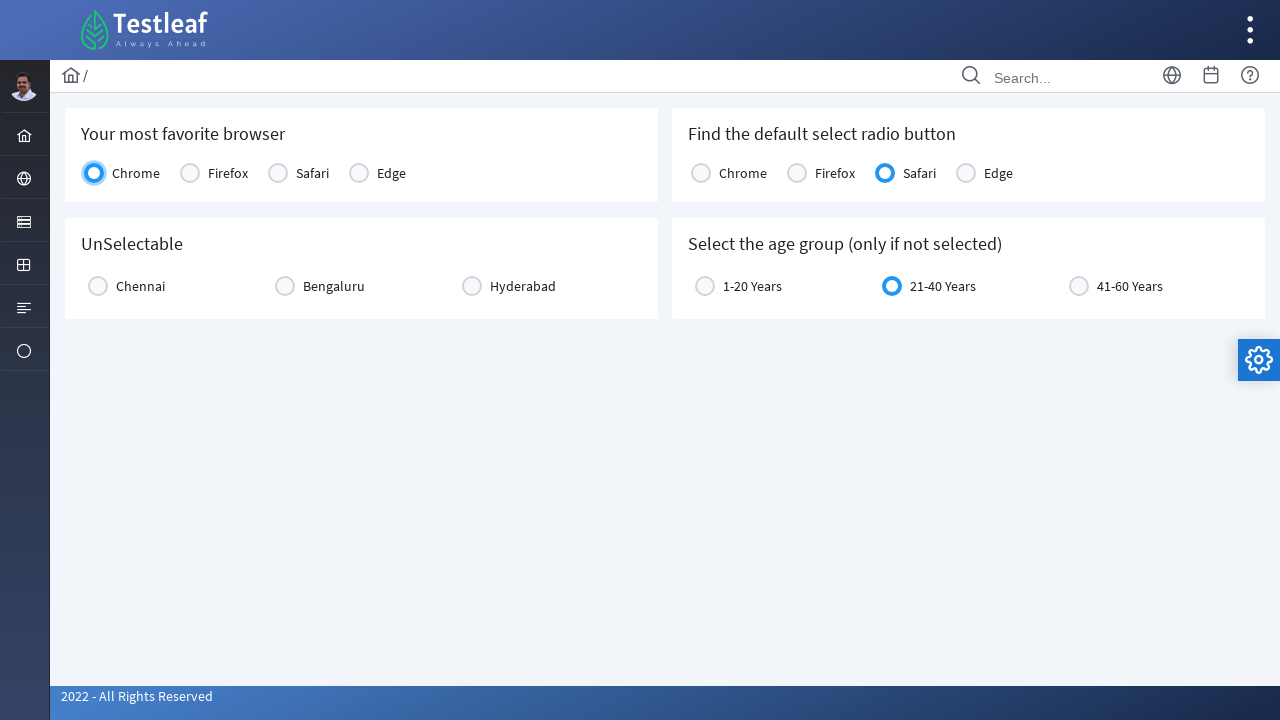